Tests alert handling functionality by clicking a button that triggers an alert and then accepting it

Starting URL: http://testautomationpractice.blogspot.com/

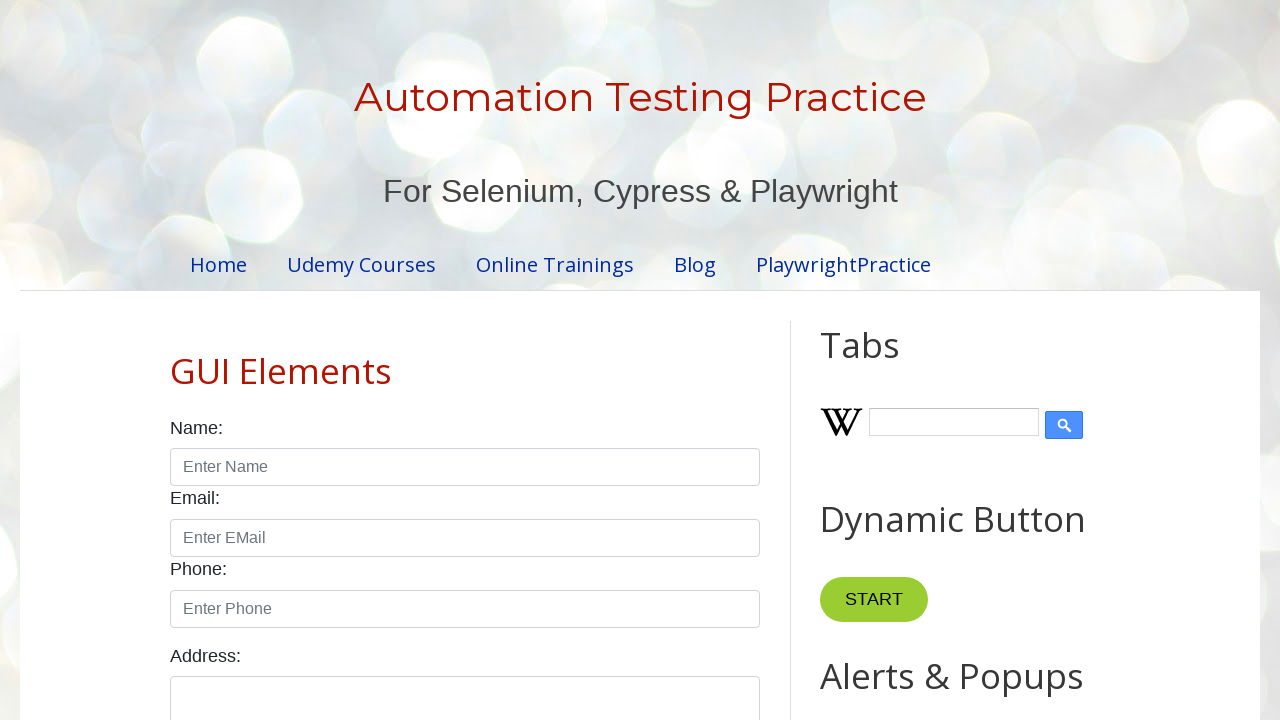

Clicked button that triggers alert at (888, 361) on xpath=//*[@id='HTML9']/div[1]/button
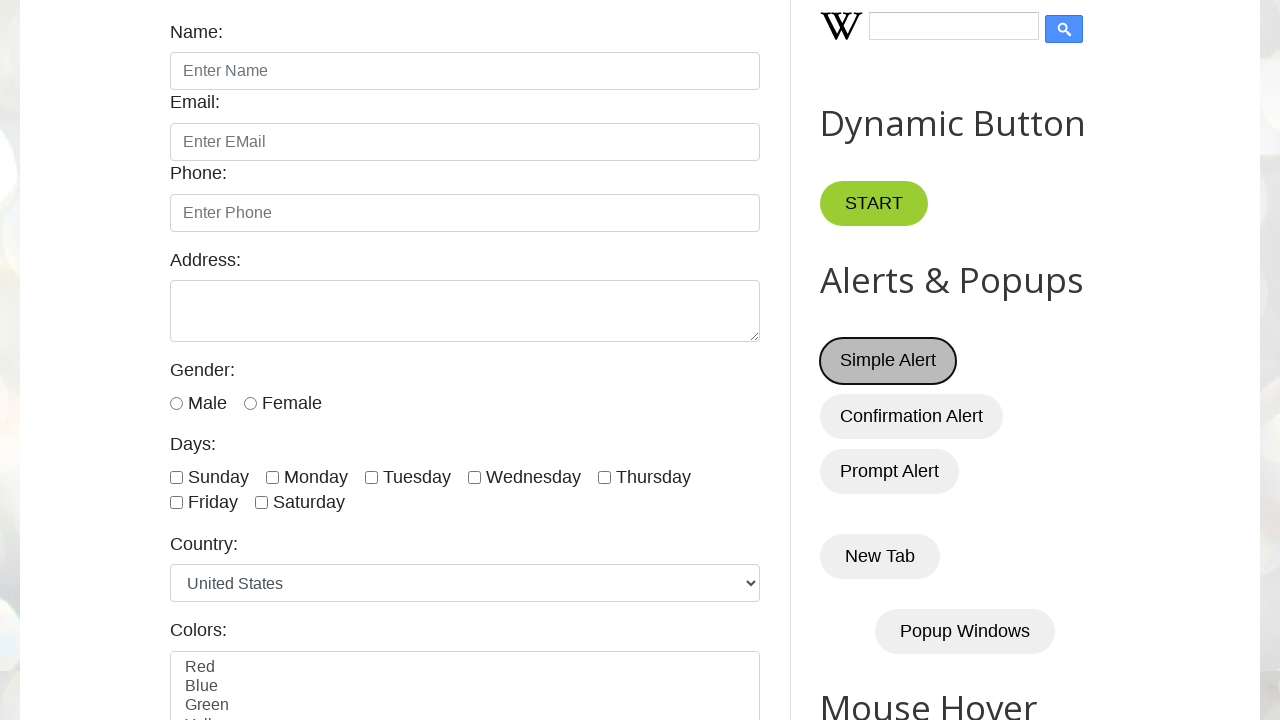

Set up dialog handler to accept alerts
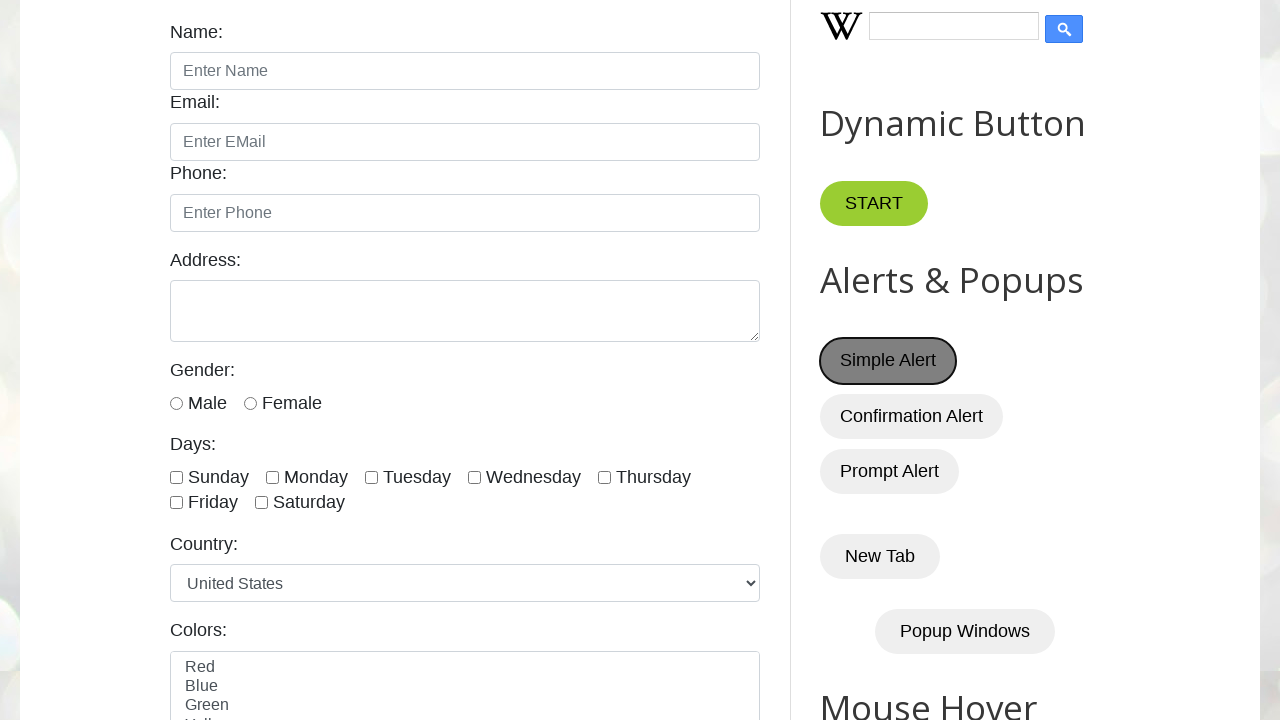

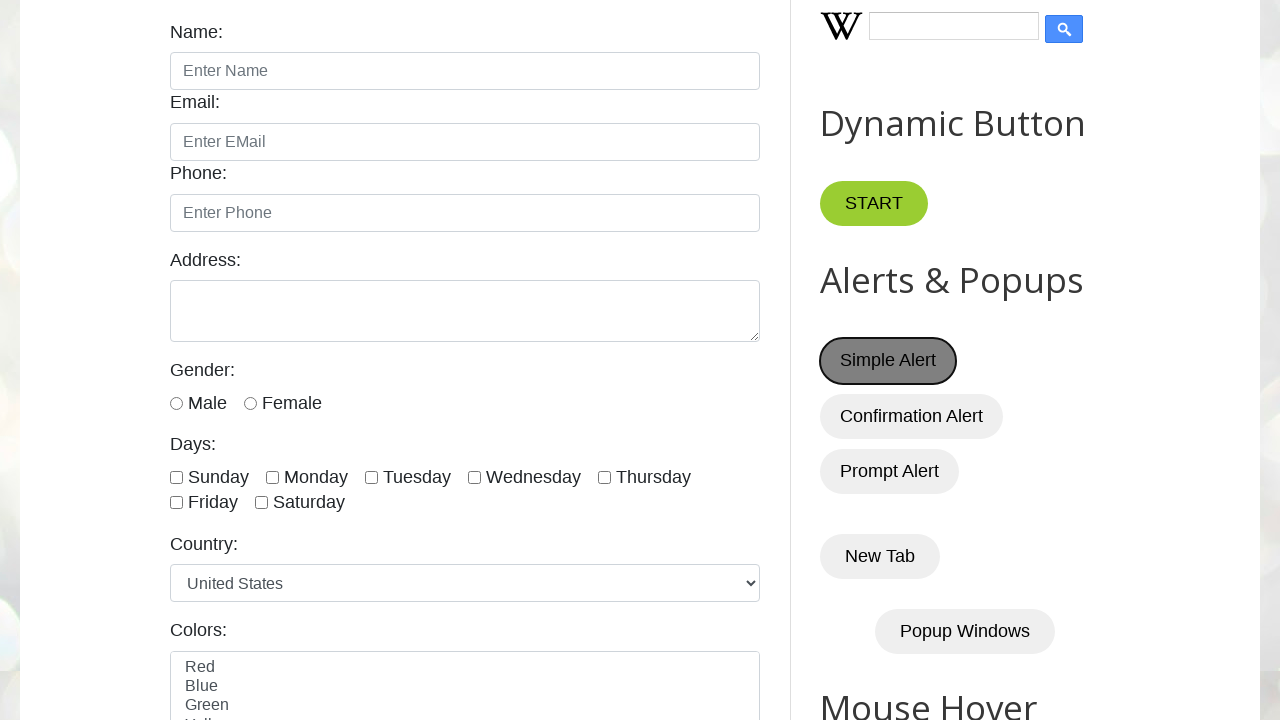